Tests navigation on Next.us homepage by finding category/section elements and clicking through each one, then navigating back to verify navigation works correctly.

Starting URL: https://www.next.us/en

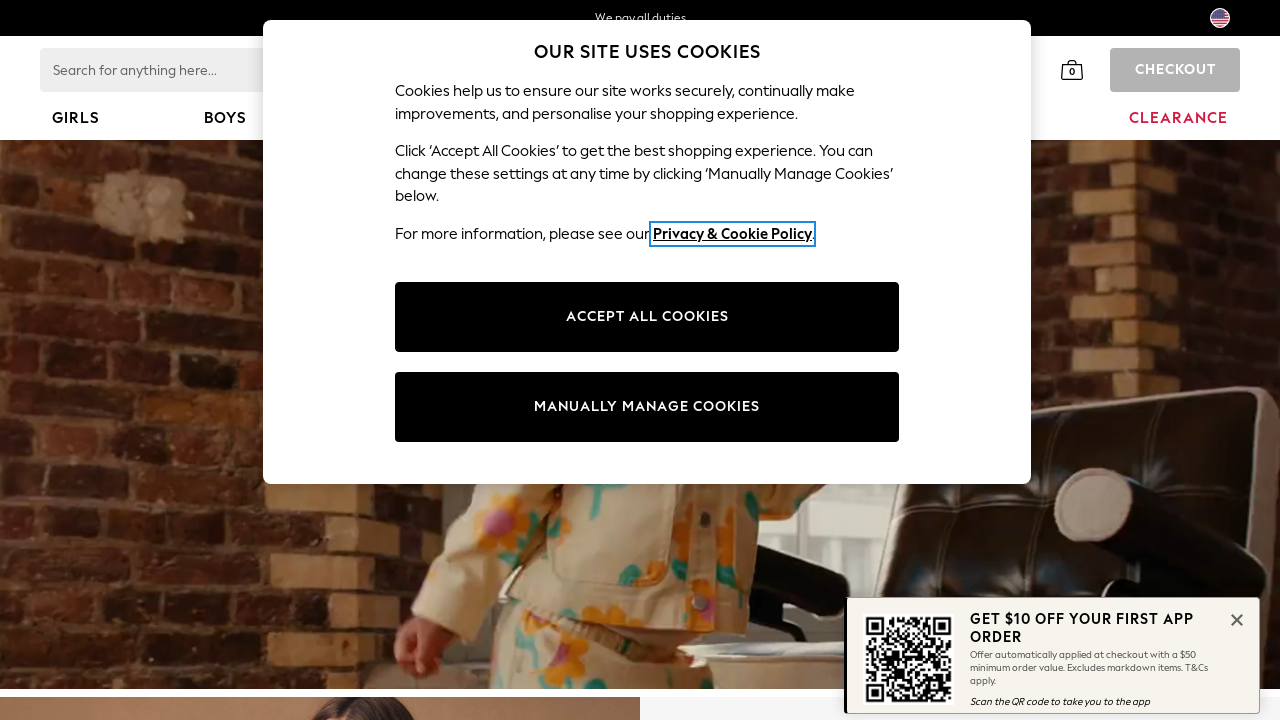

Waited for Next.us homepage to load
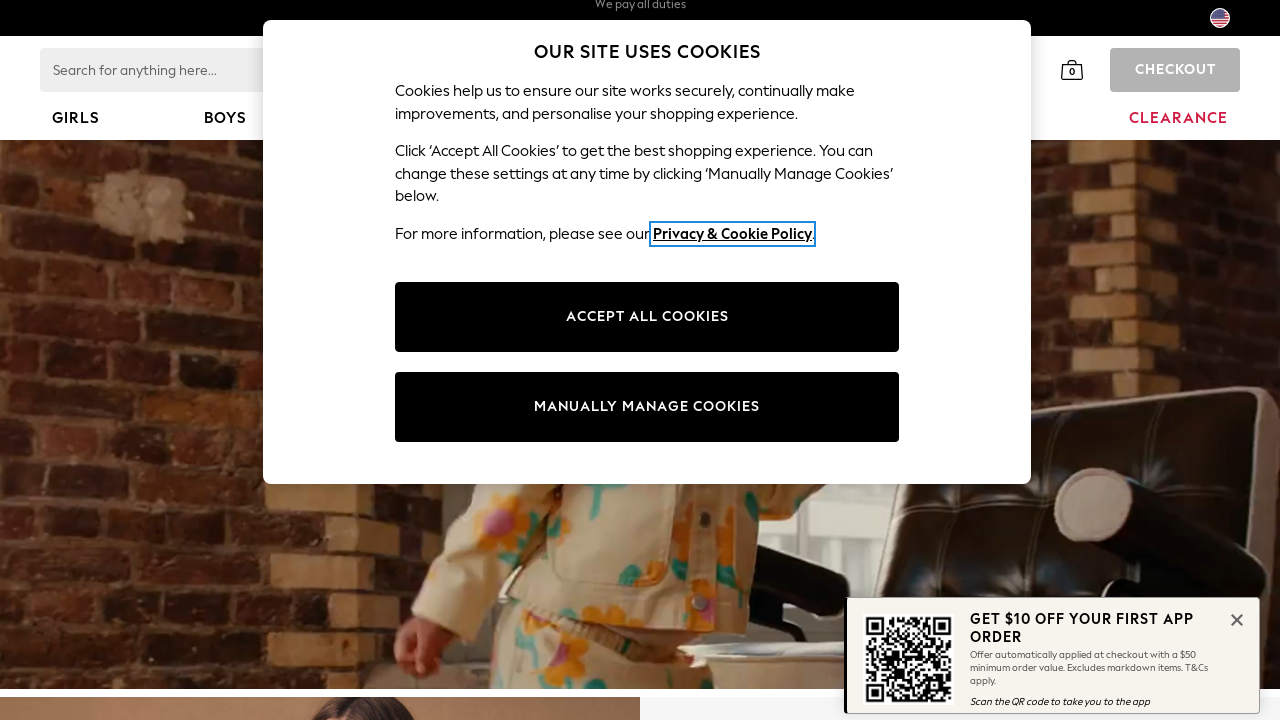

Found 0 category/section elements on homepage
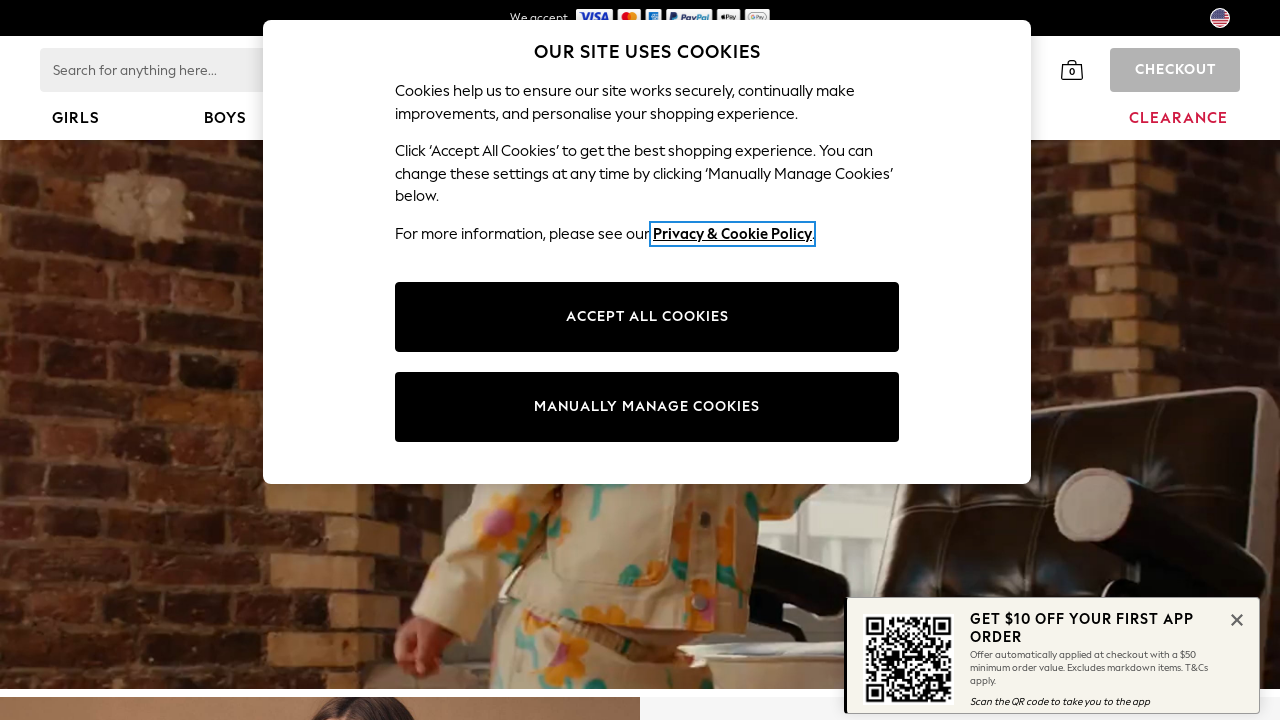

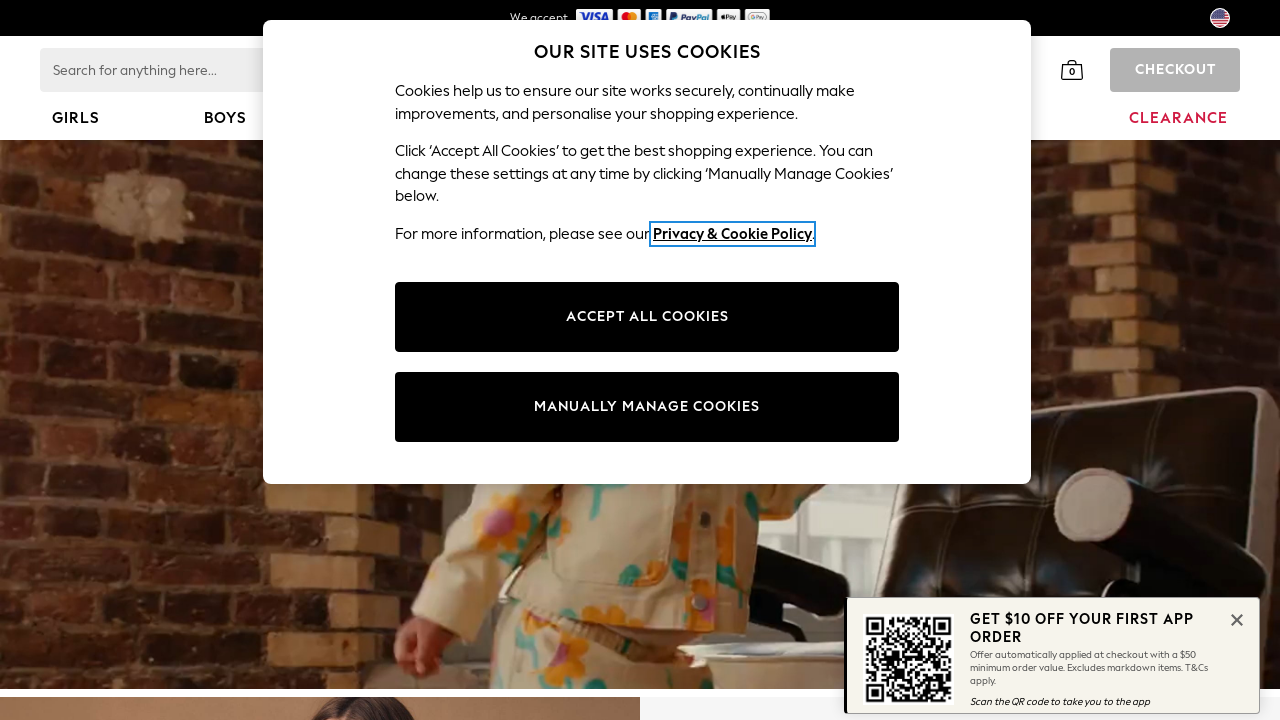